Tests completing a web form with first name, last name, job title, radio button, checkbox, and dropdown selection

Starting URL: https://formy-project.herokuapp.com/

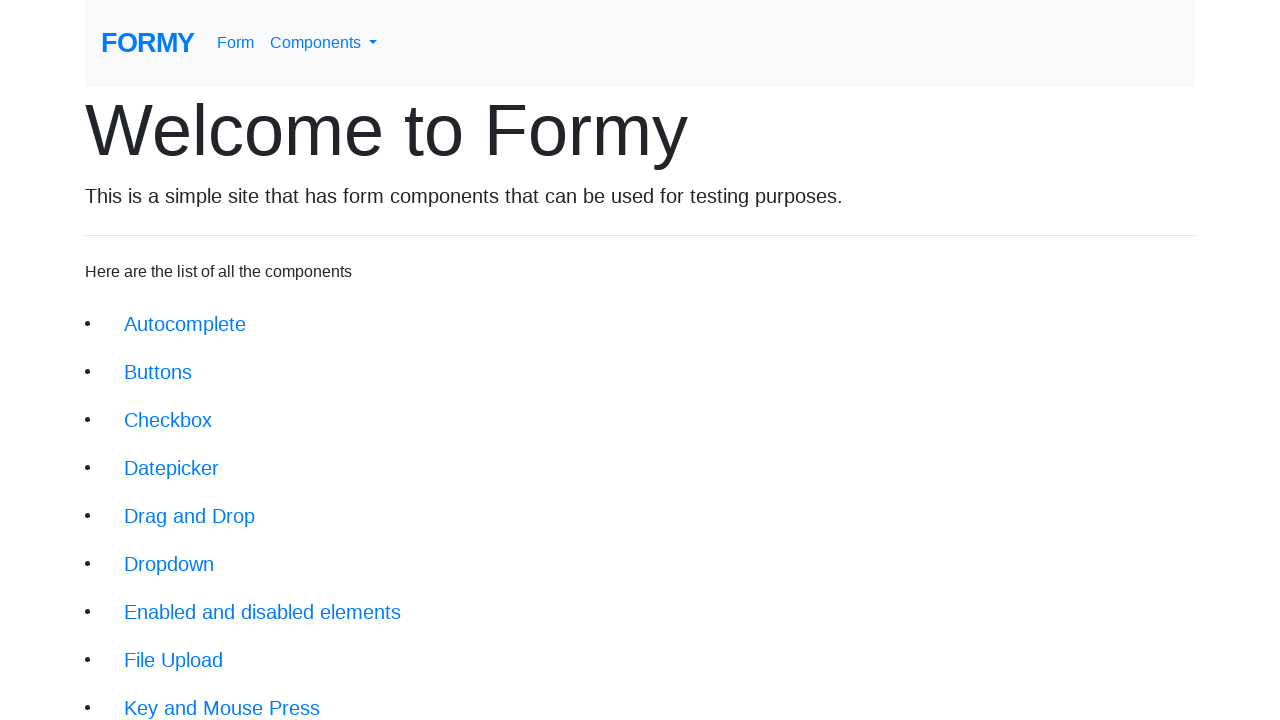

Clicked on form link at (216, 696) on xpath=//div/li/a[@href='/form']
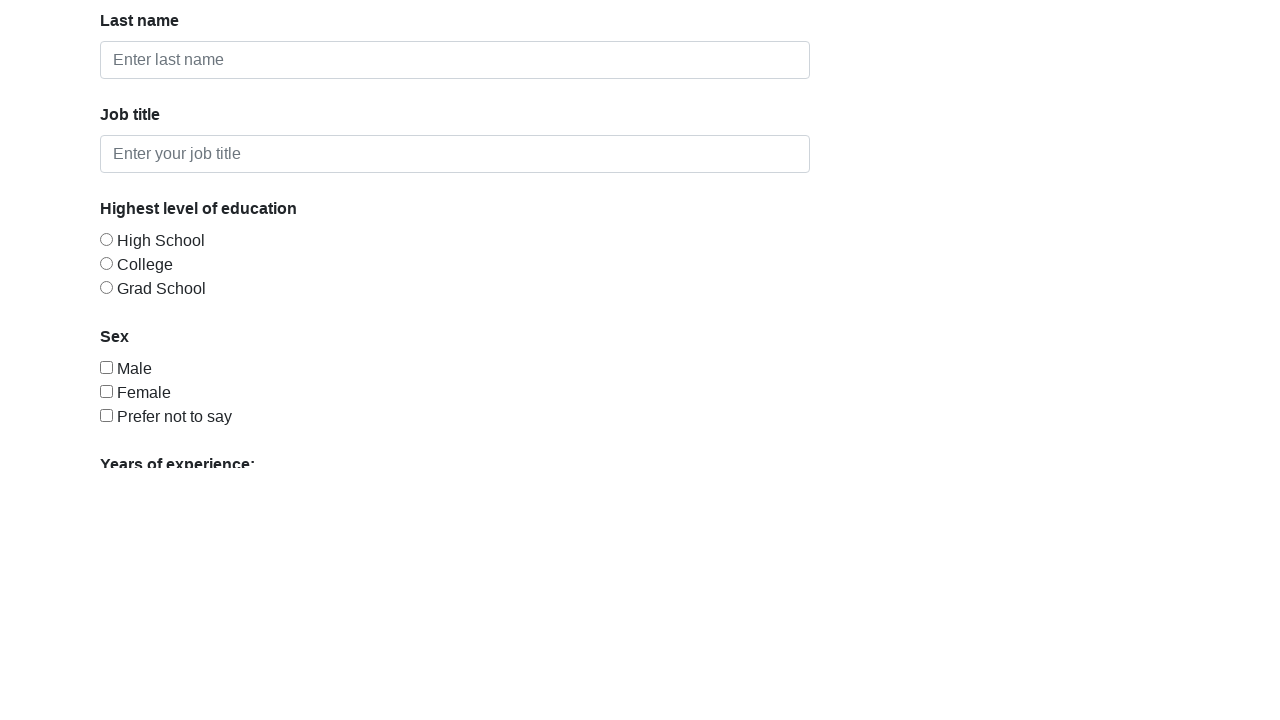

Filled first name field with 'John' on #first-name
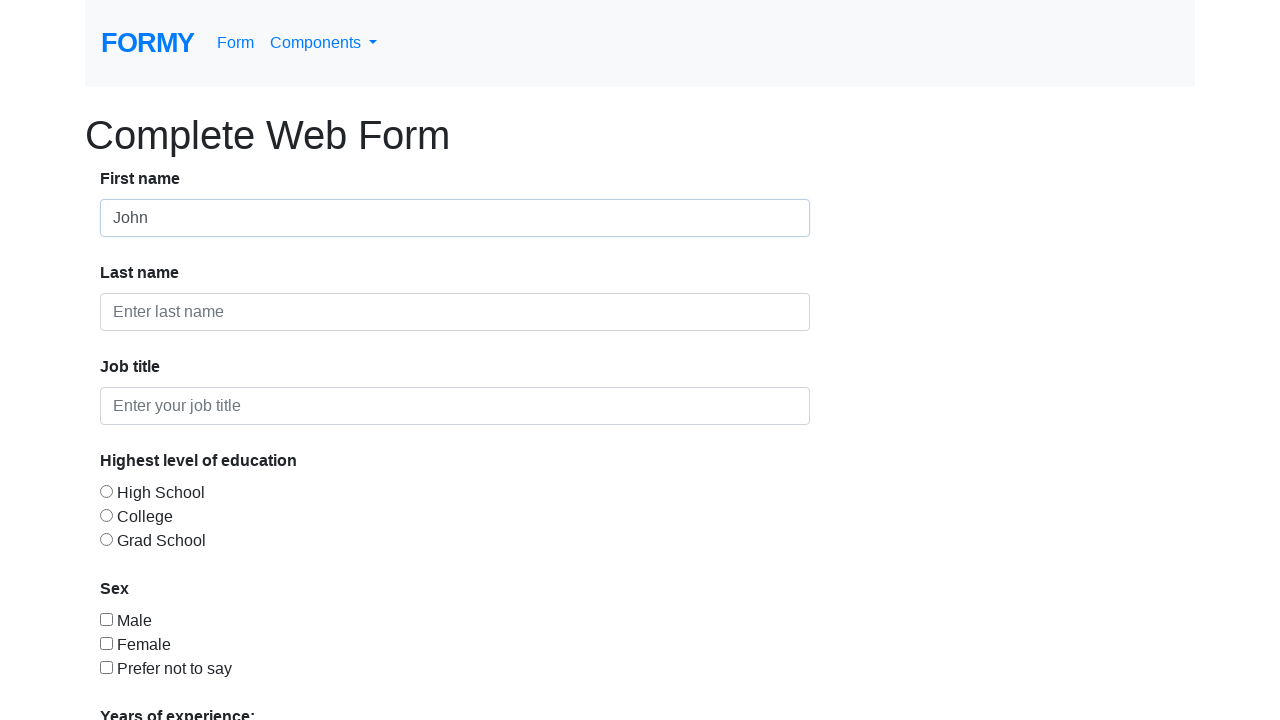

Filled last name field with 'Doe' on #last-name
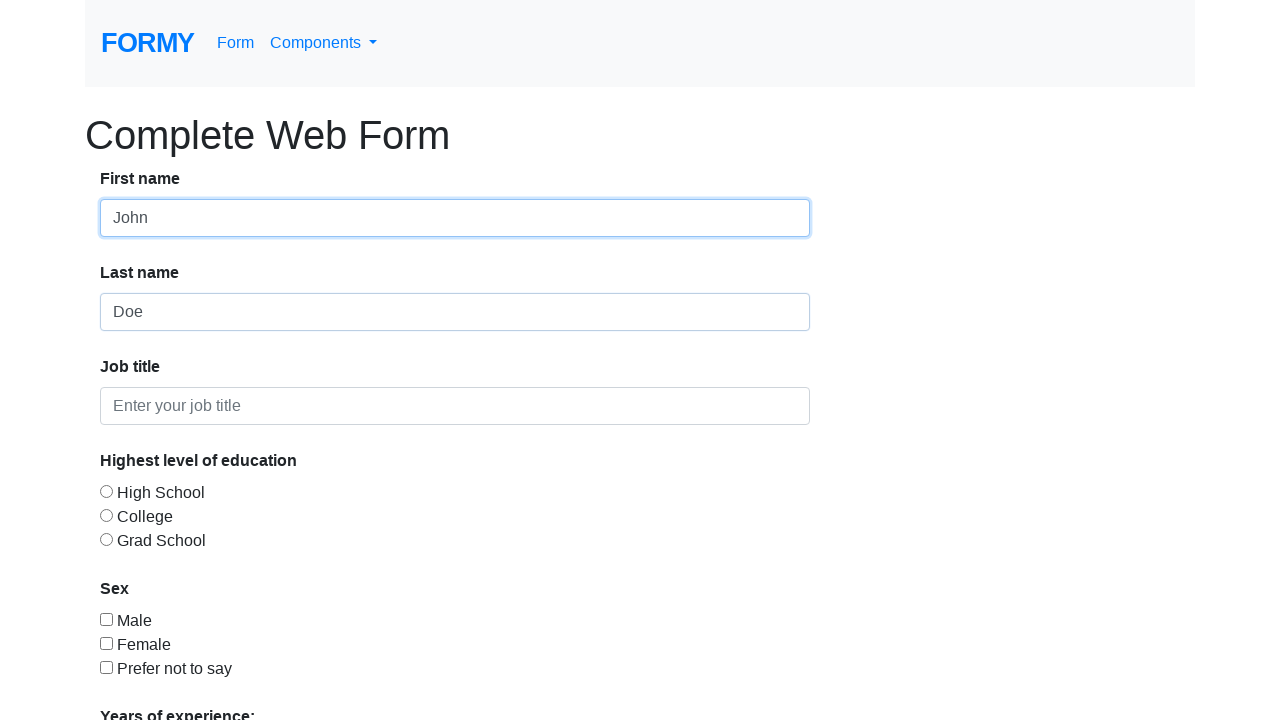

Filled job title field with 'Unemployed' on #job-title
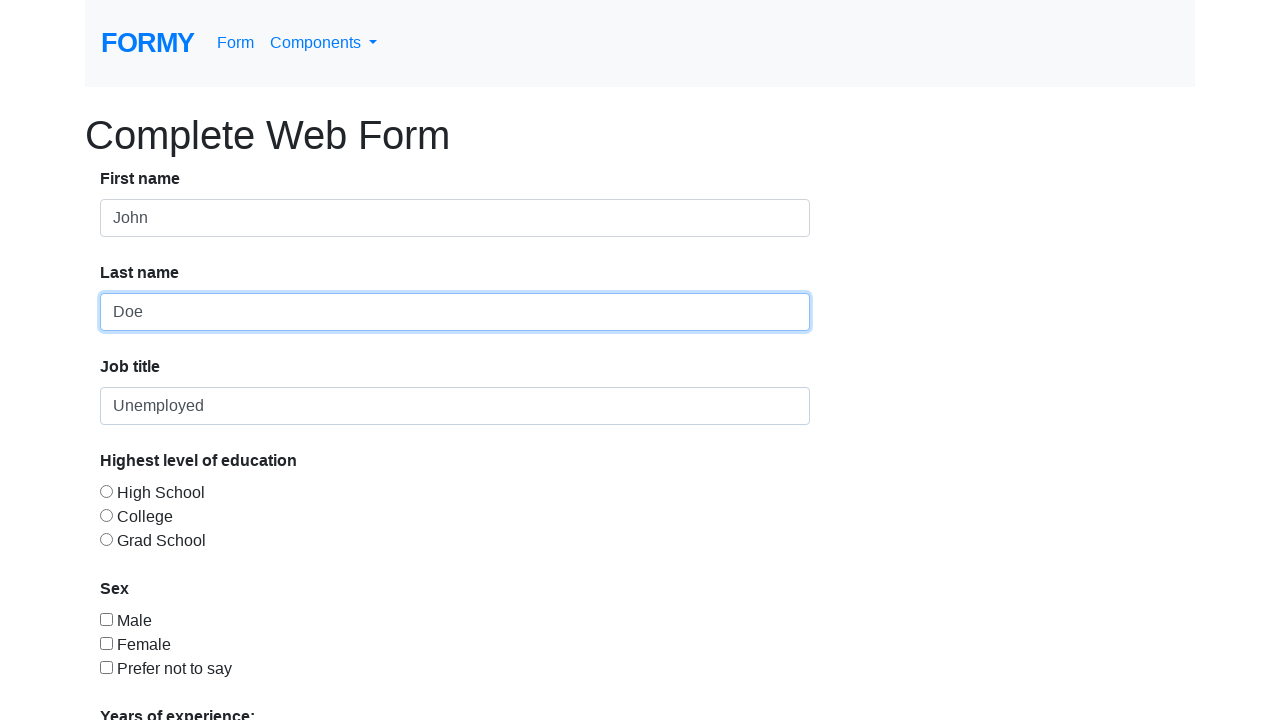

Selected radio button option 3 at (106, 539) on #radio-button-3
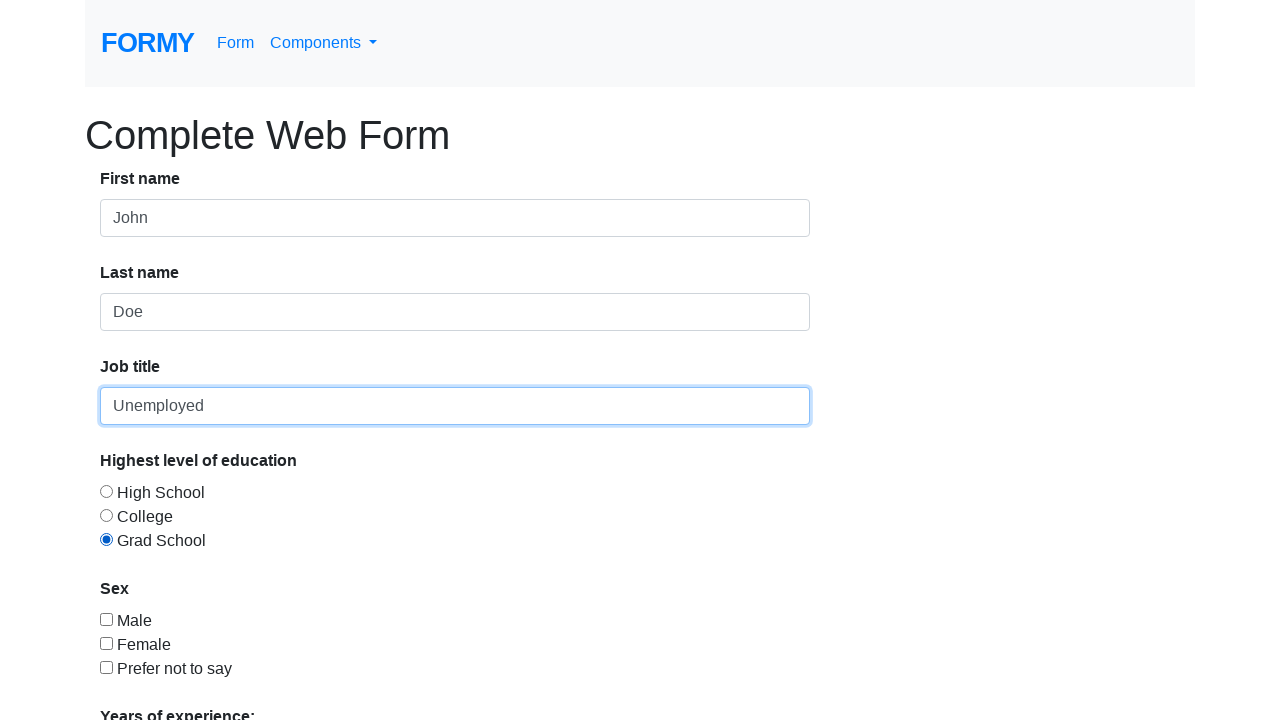

Selected checkbox option 3 at (106, 667) on #checkbox-3
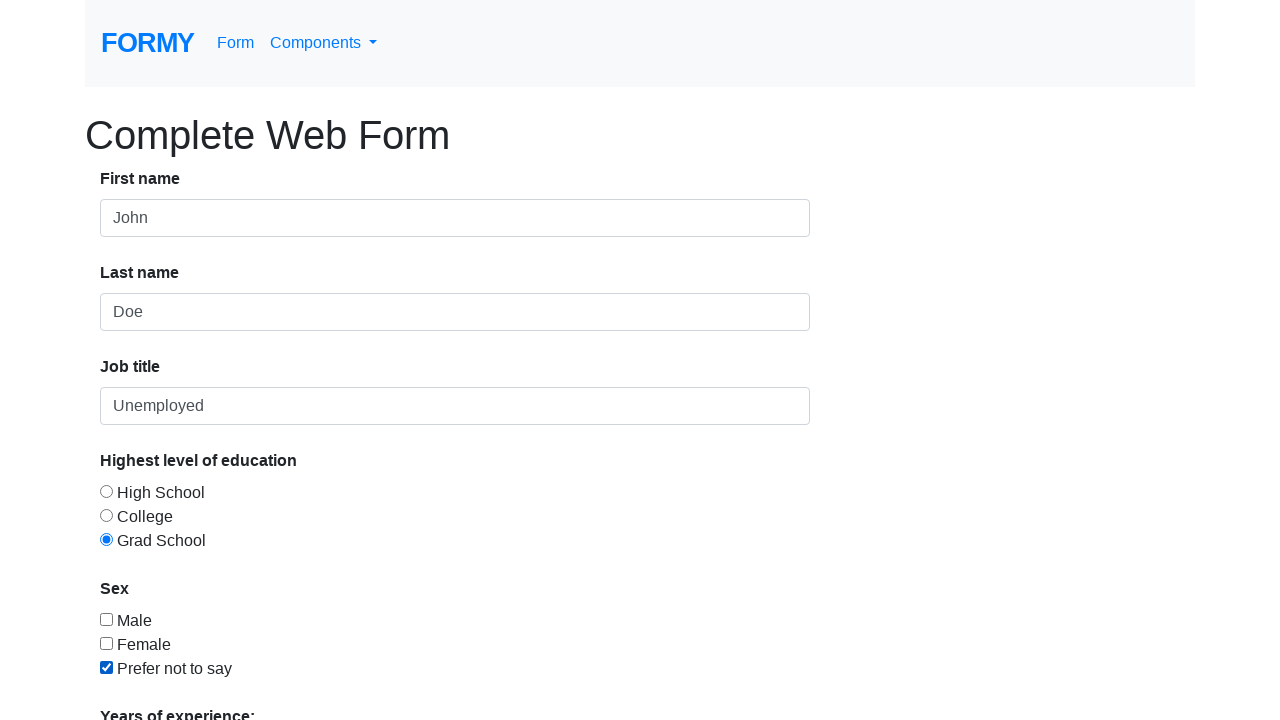

Selected option 1 from dropdown menu on #select-menu
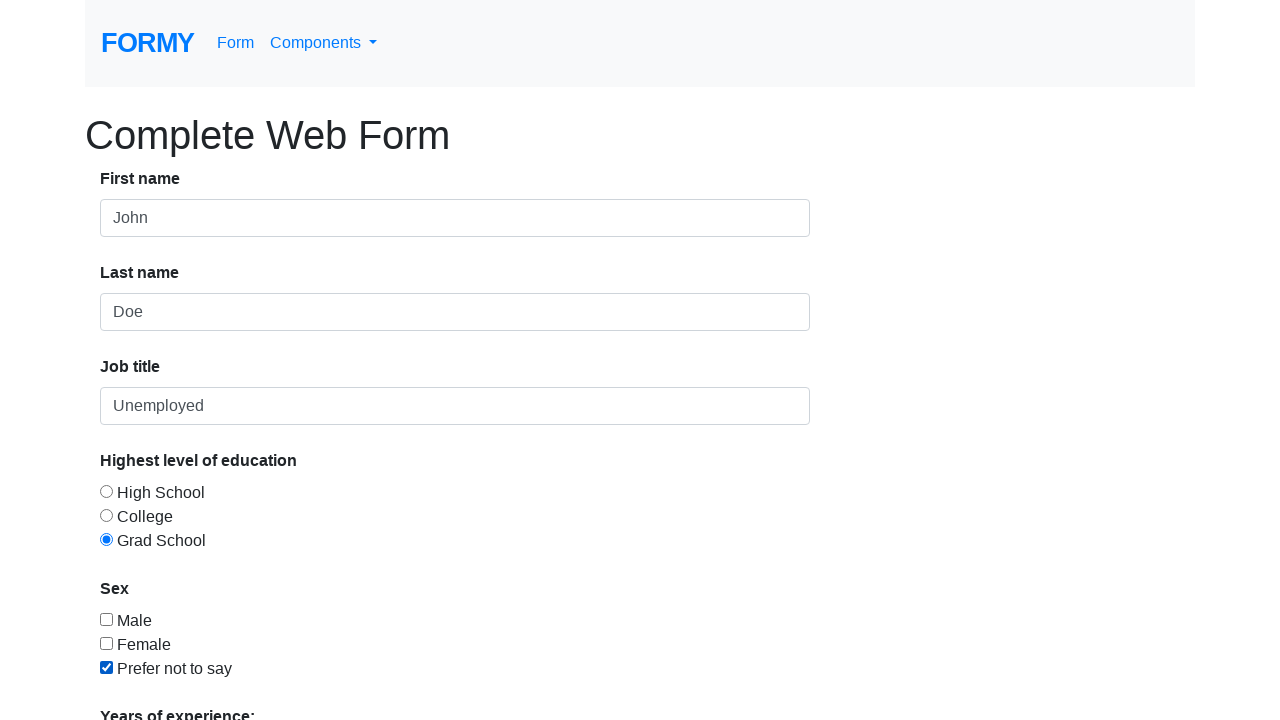

Clicked submit link to complete form at (148, 680) on xpath=//div/a[@href='/thanks']
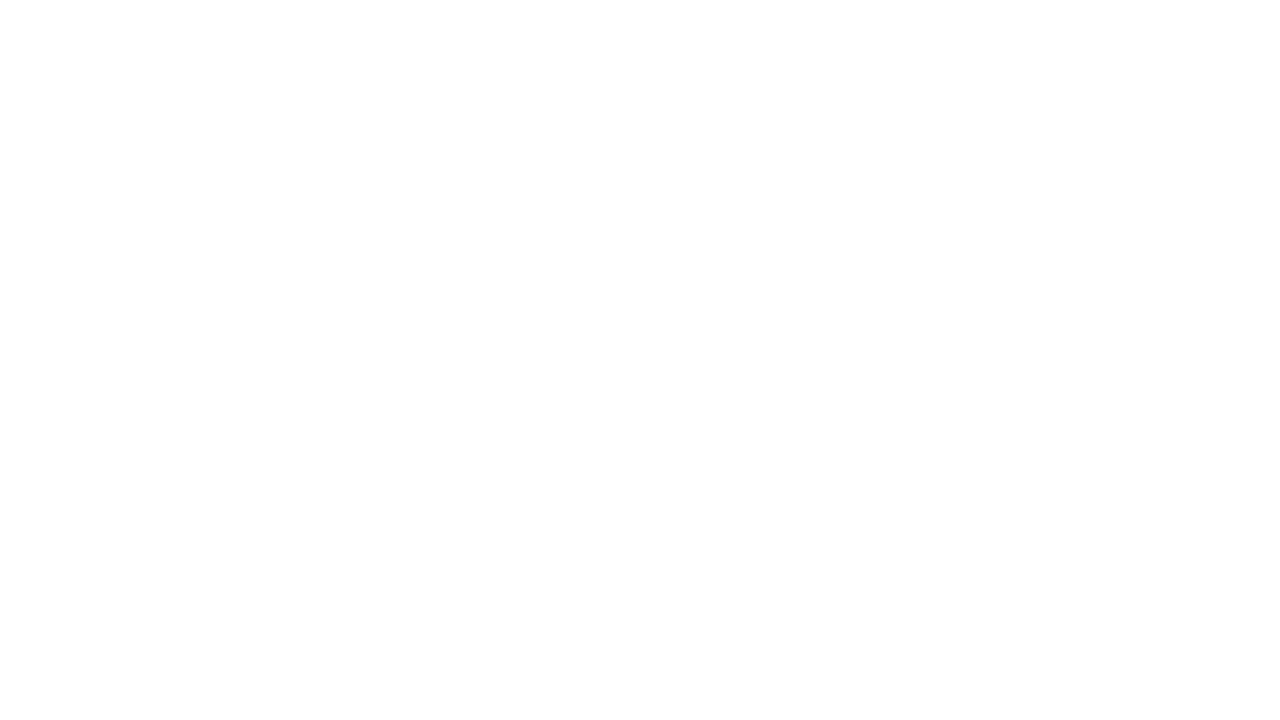

Success message appeared confirming form submission
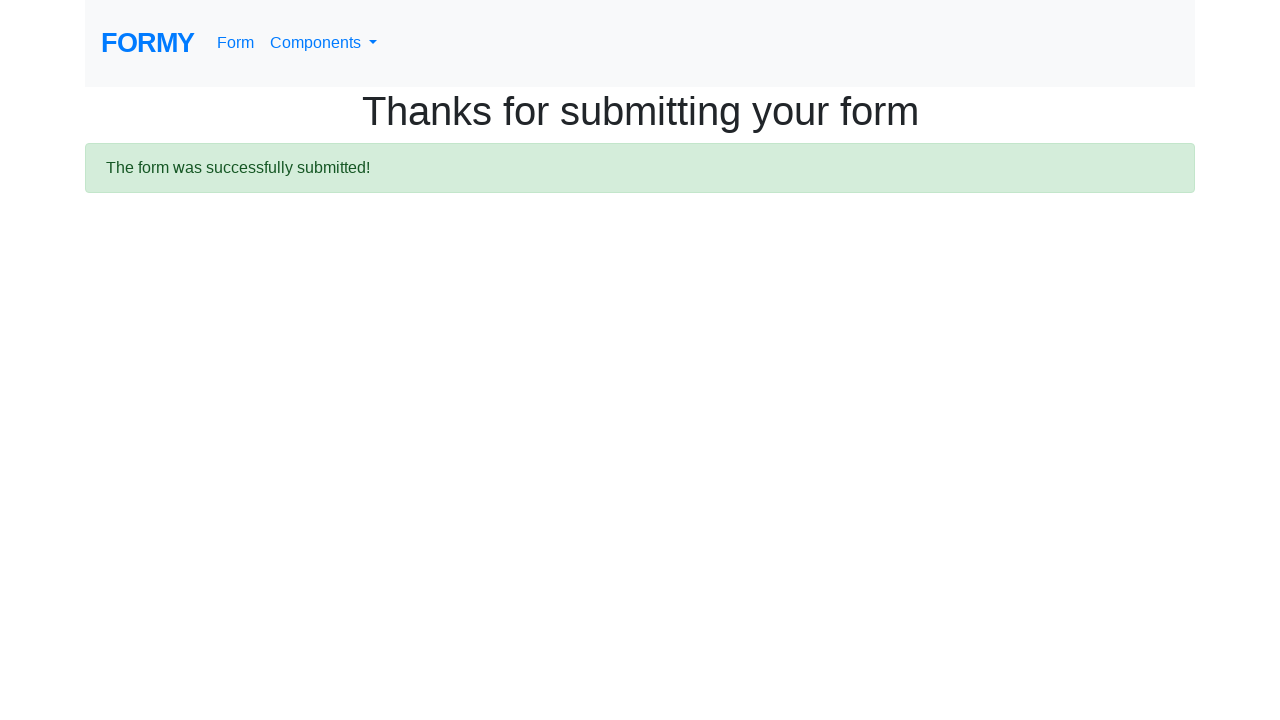

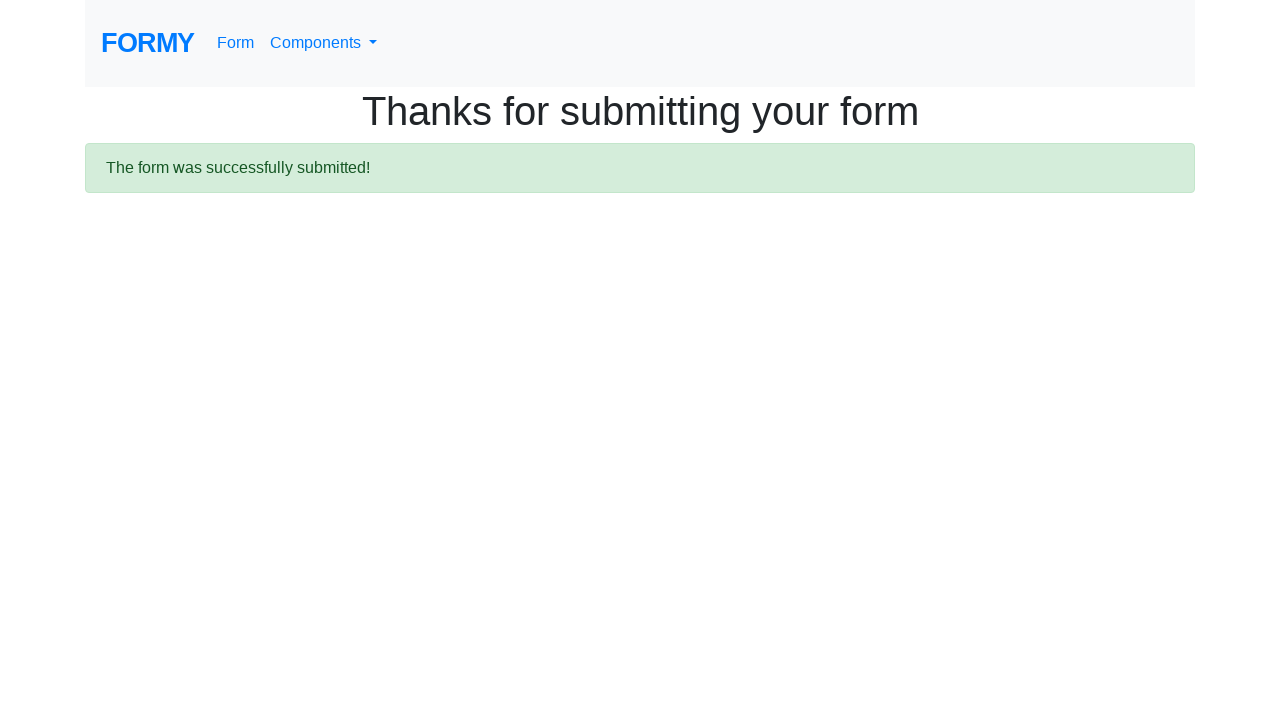